Tests that clicking the submit button after entering an email displays a success alert message

Starting URL: https://library-app.firebaseapp.com

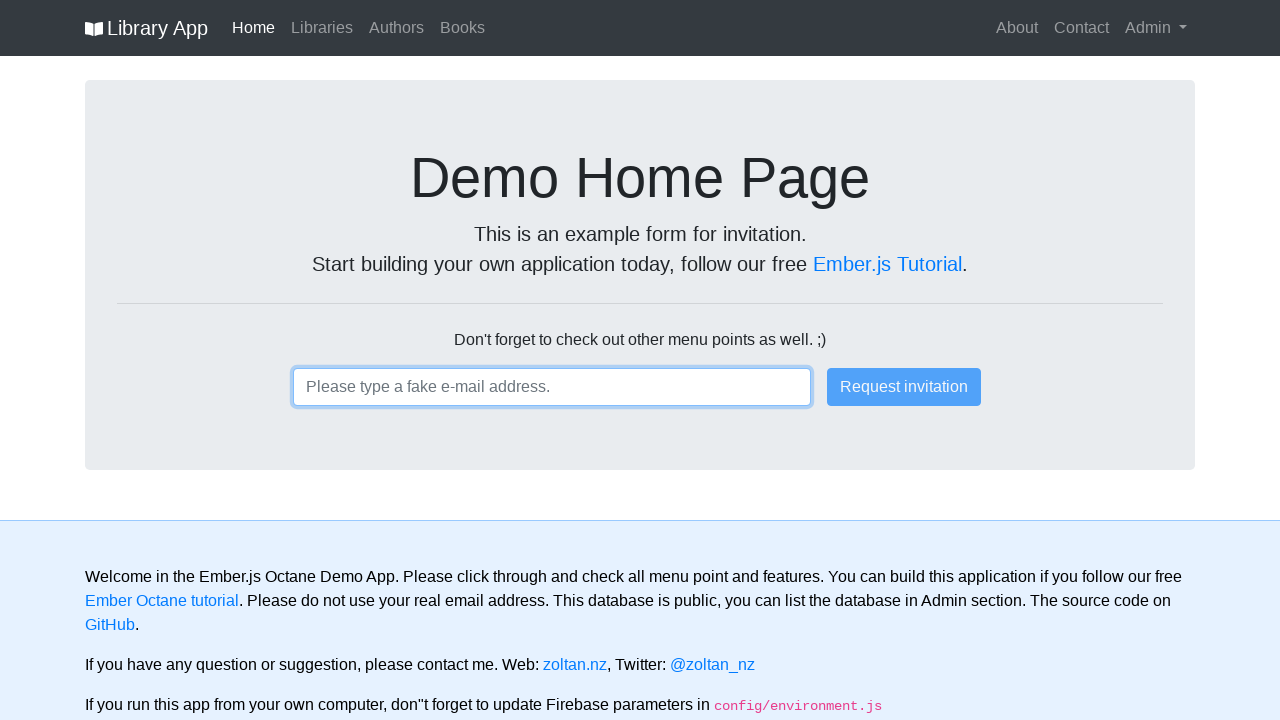

Entered email 'test1@email.com' in input field on input
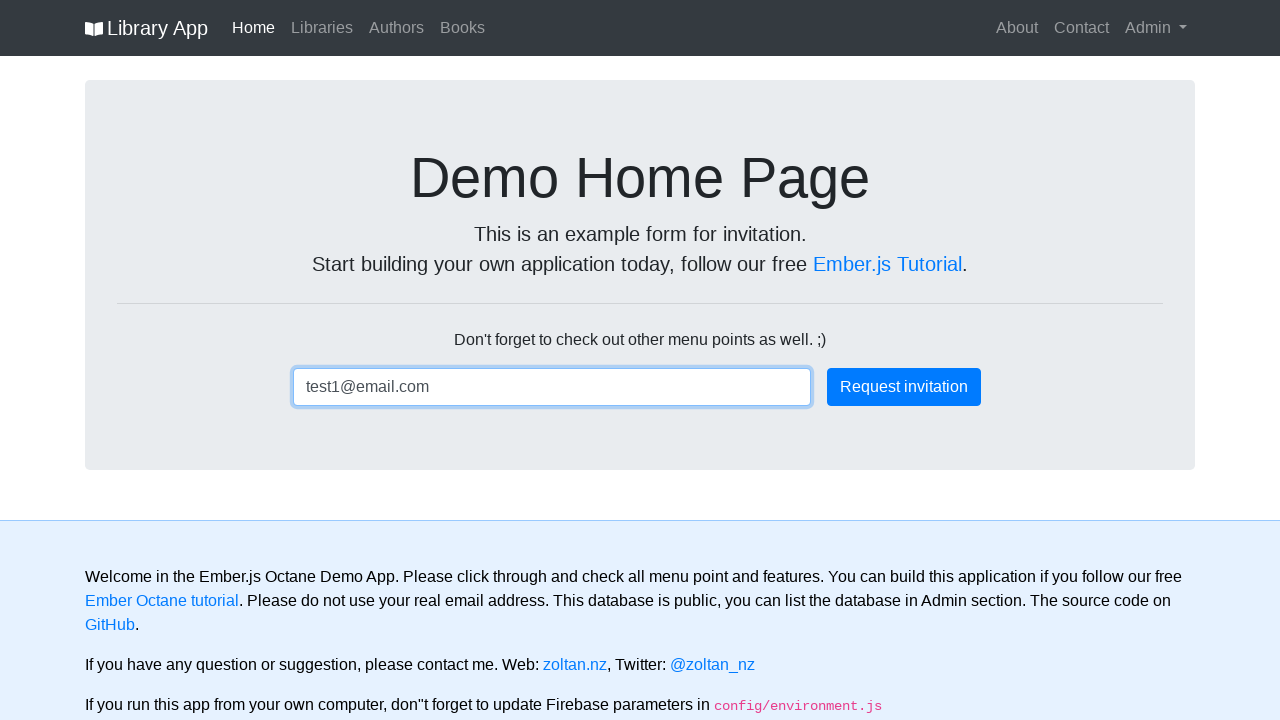

Clicked submit button at (904, 387) on .btn-primary
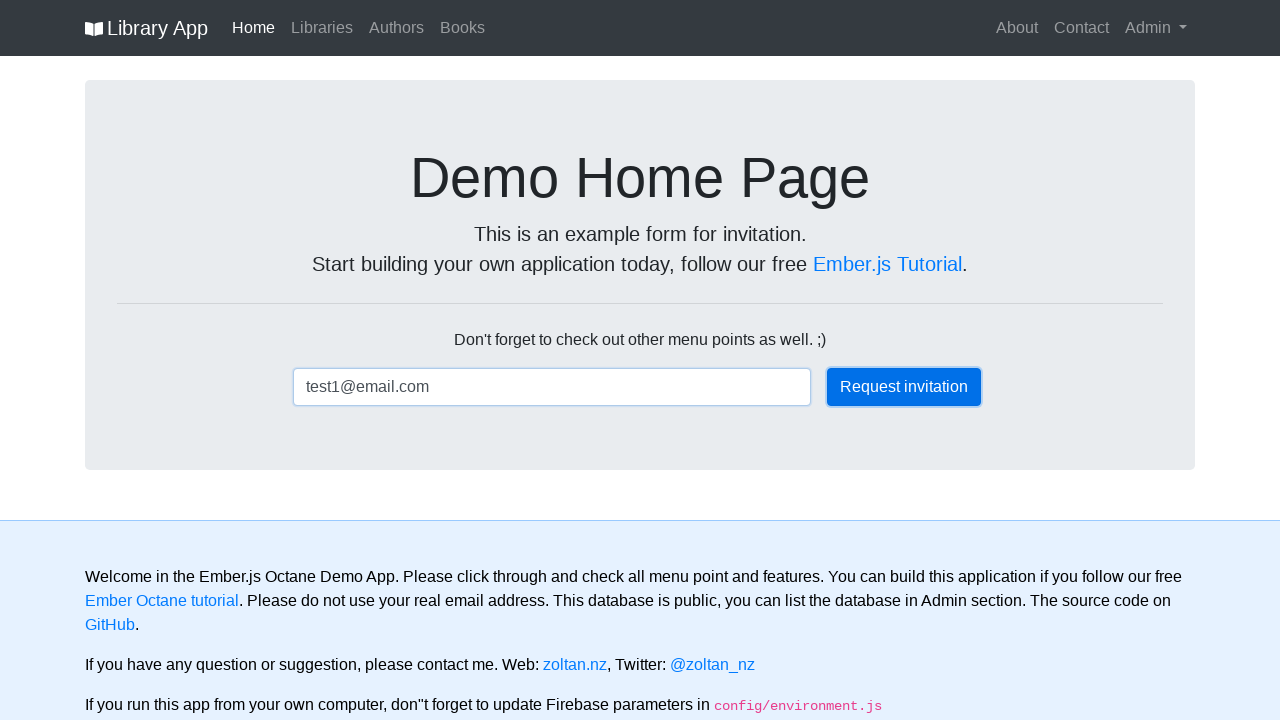

Success alert message appeared
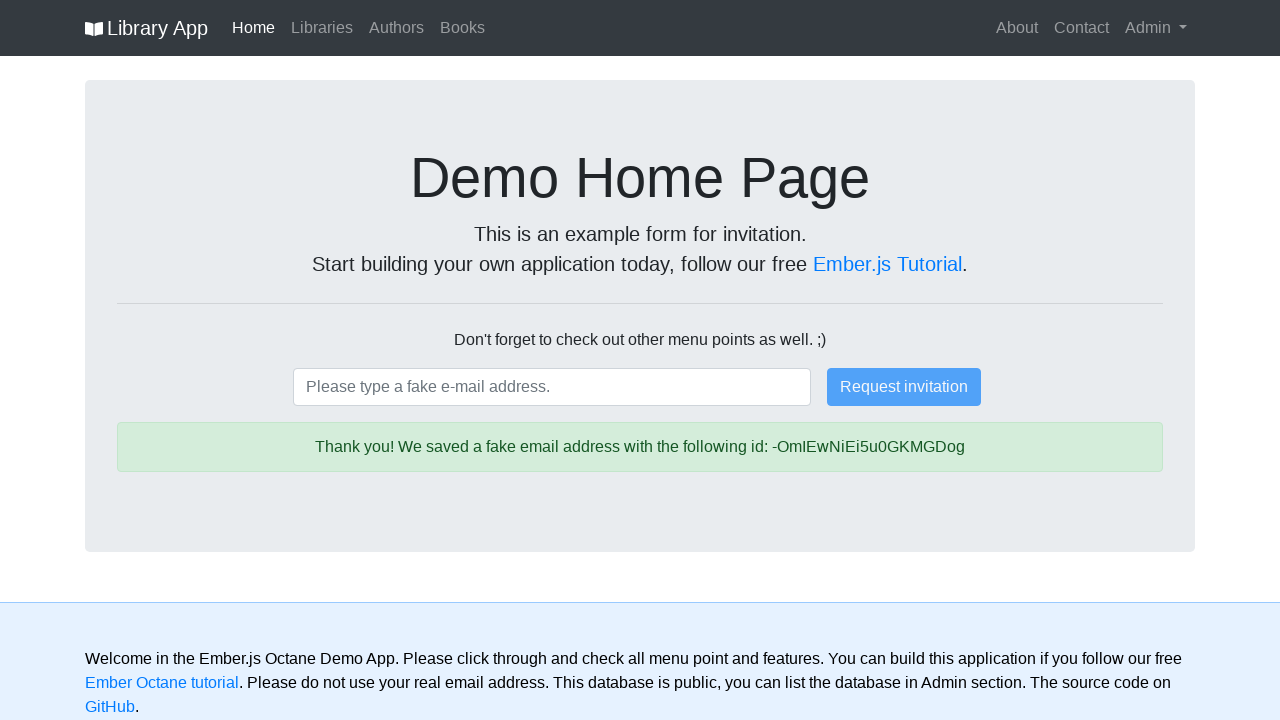

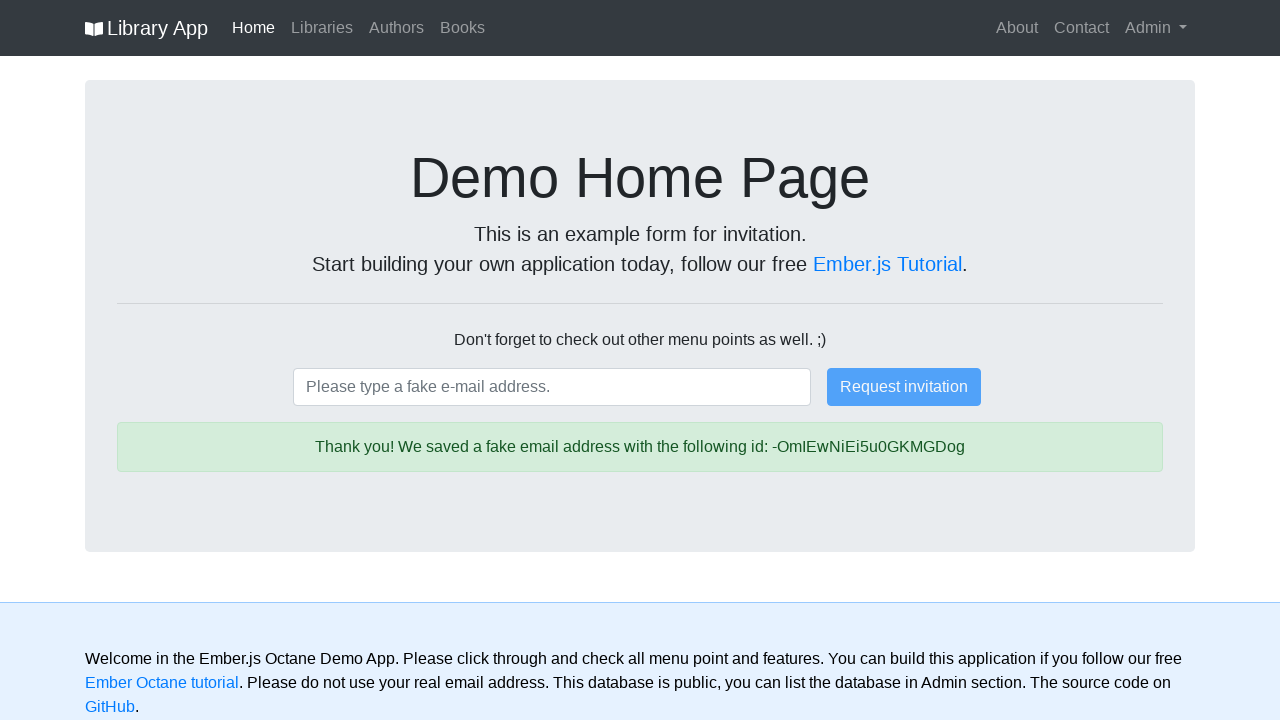